Clicks the window button to open a new window on the browser windows demo page

Starting URL: https://demoqa.com/browser-windows

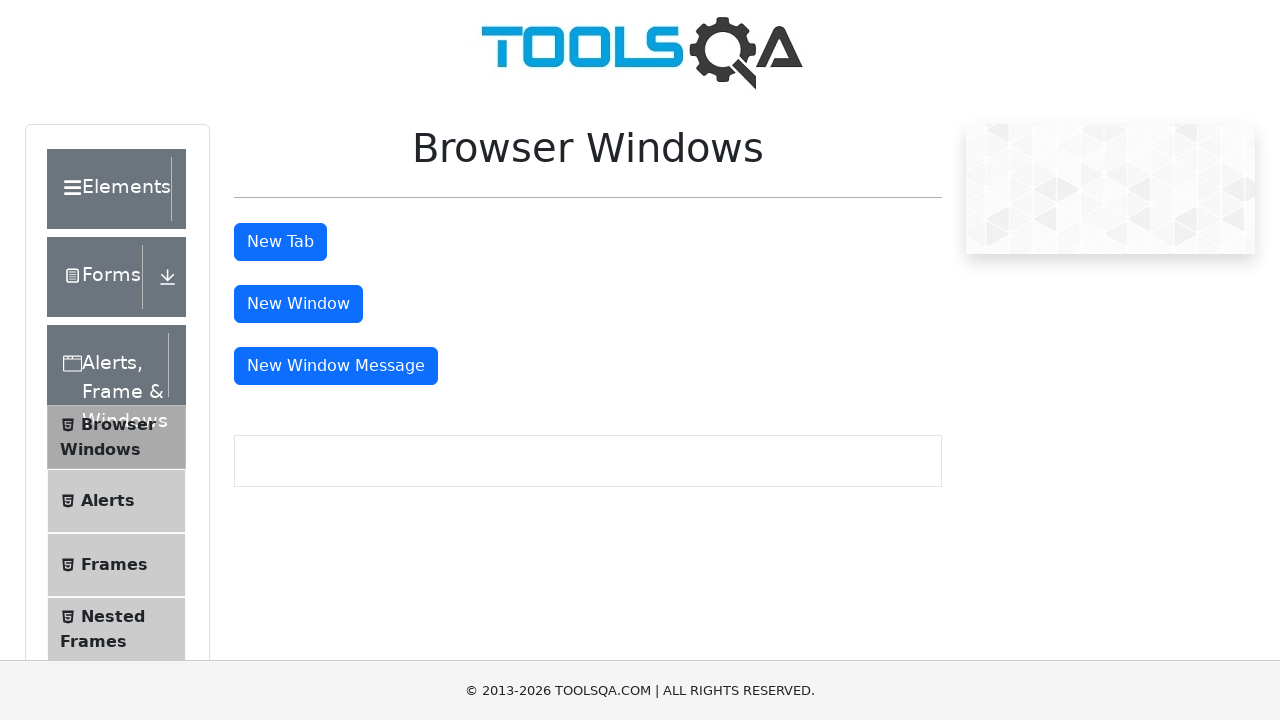

Clicked the window button to open a new window at (298, 304) on #windowButton
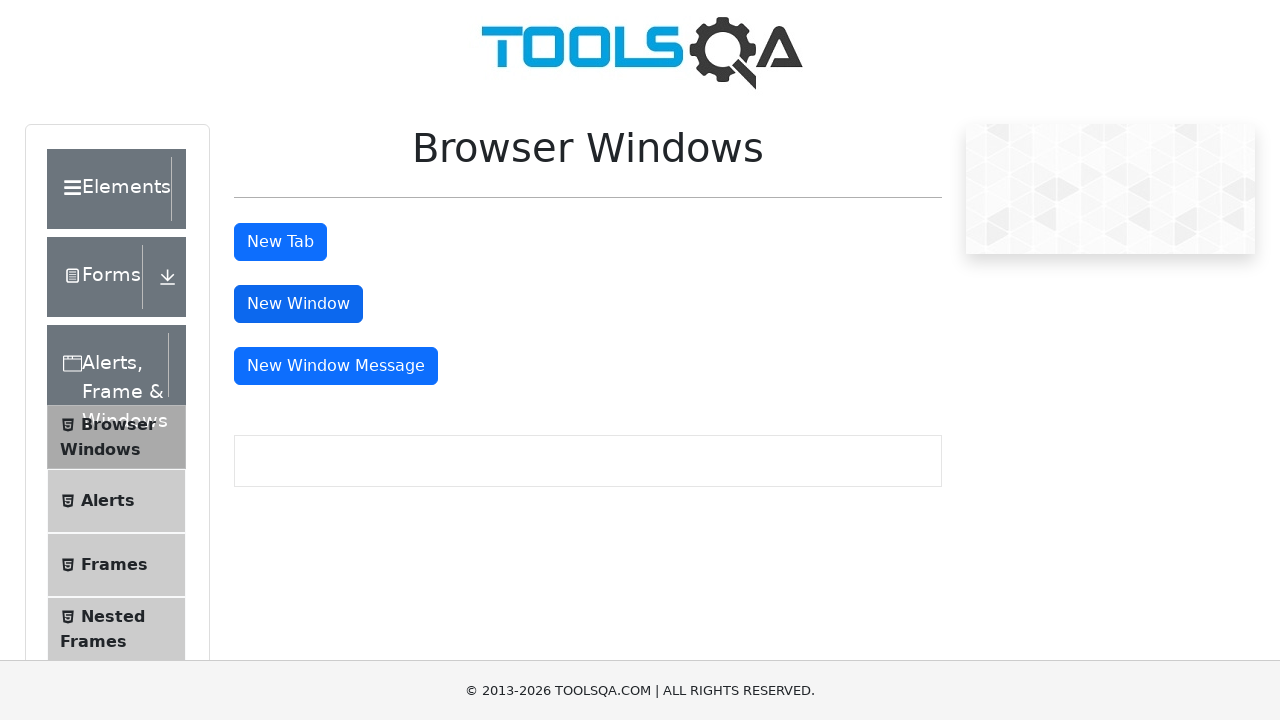

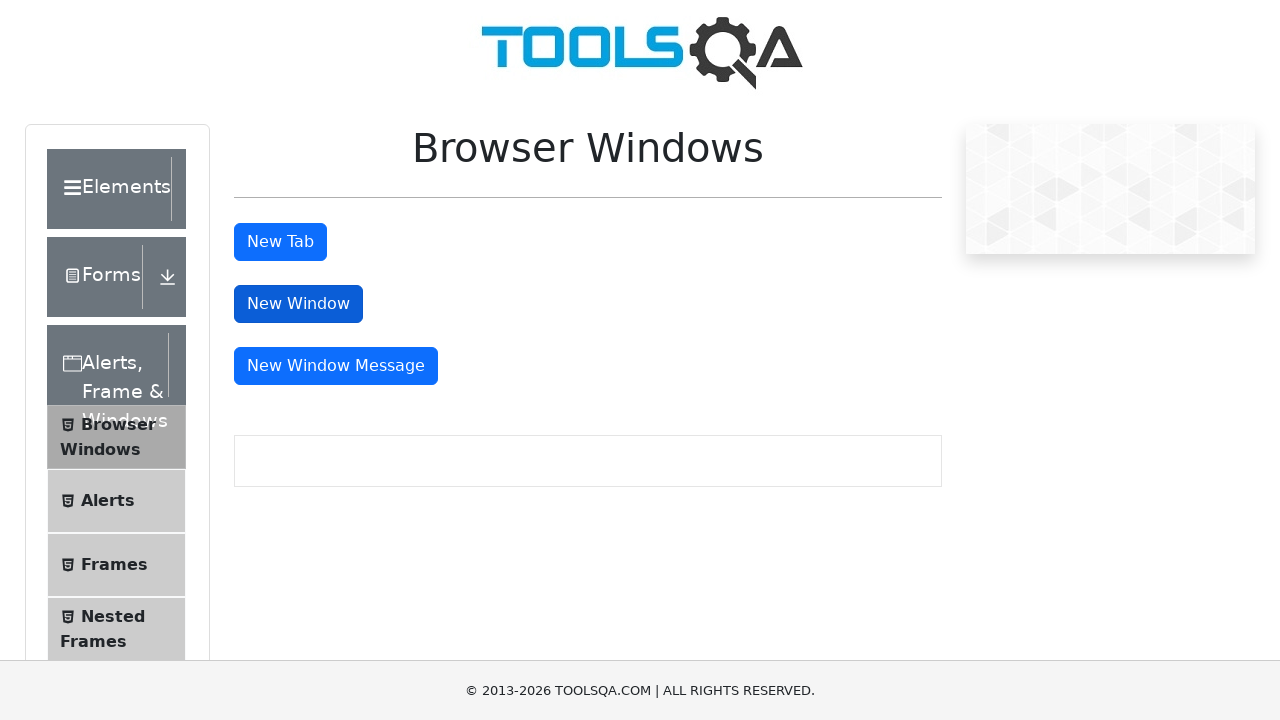